Tests iframe switching functionality by navigating between multiple frames and accessing elements within them

Starting URL: https://demoqa.com/frames

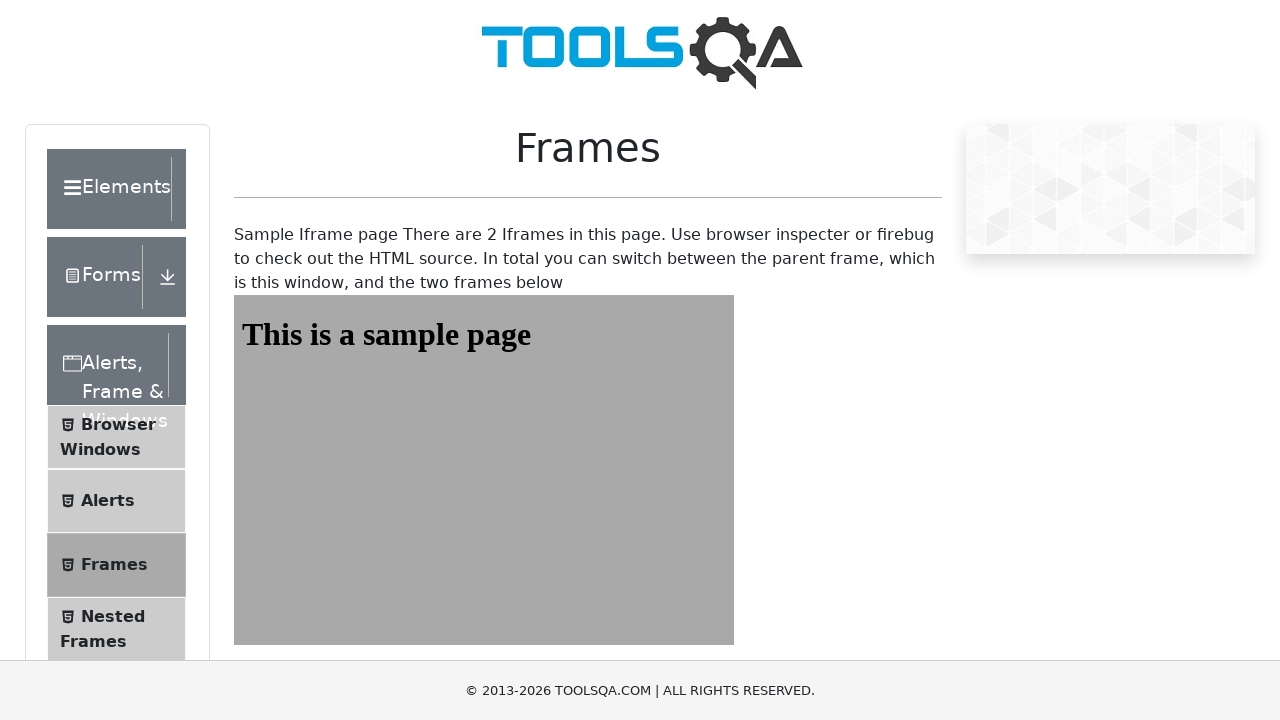

Navigated to iframe test page at https://demoqa.com/frames
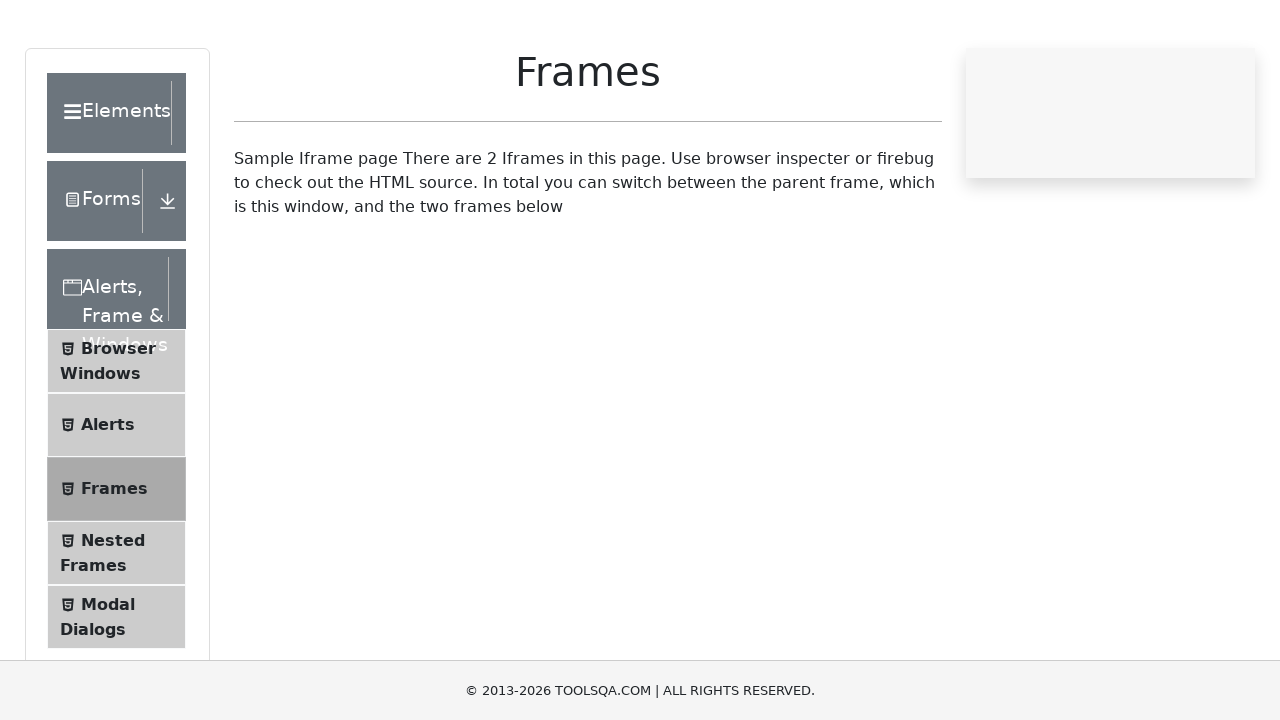

Switched to first iframe (frame1)
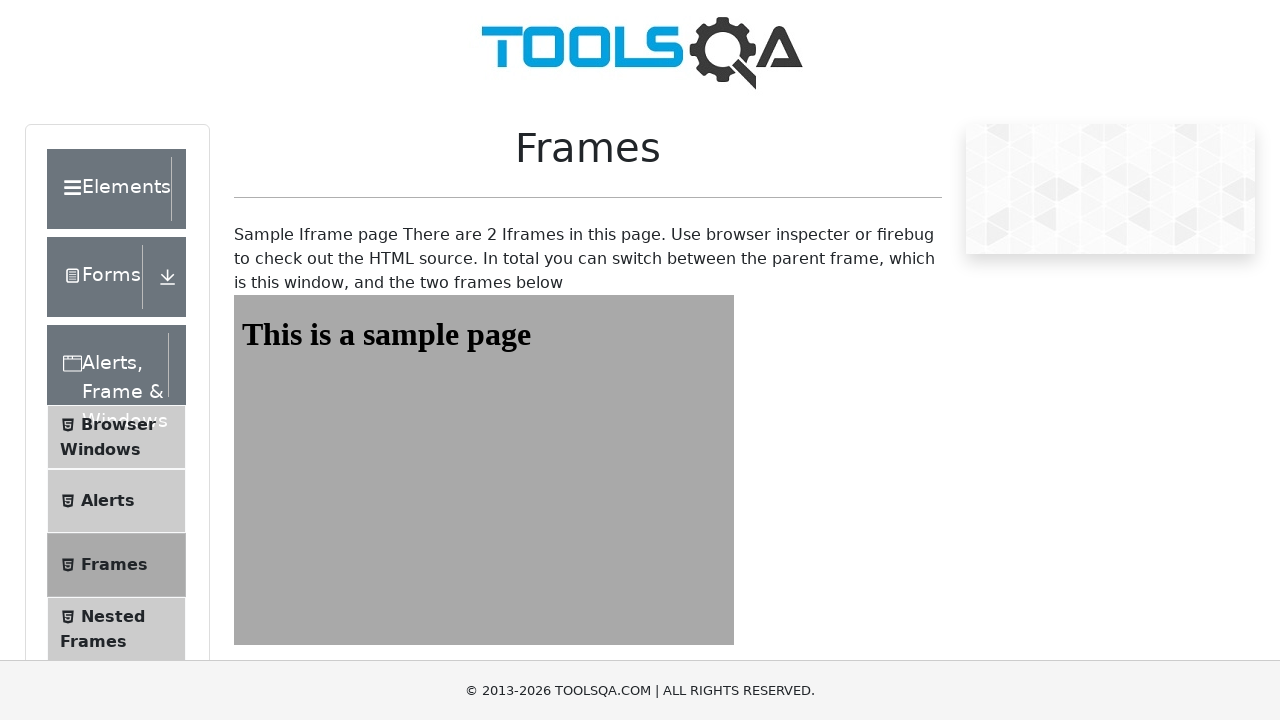

Located h1#sampleHeading element in first frame
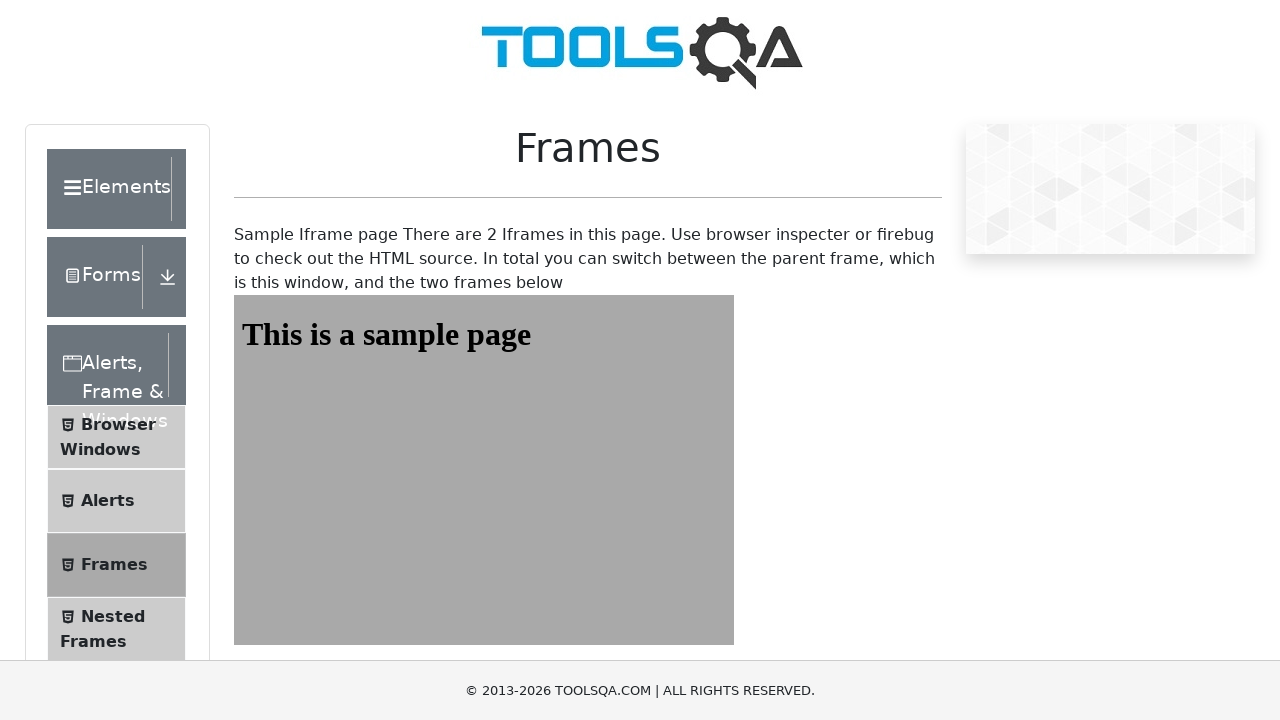

Retrieved text content from first frame: 'This is a sample page'
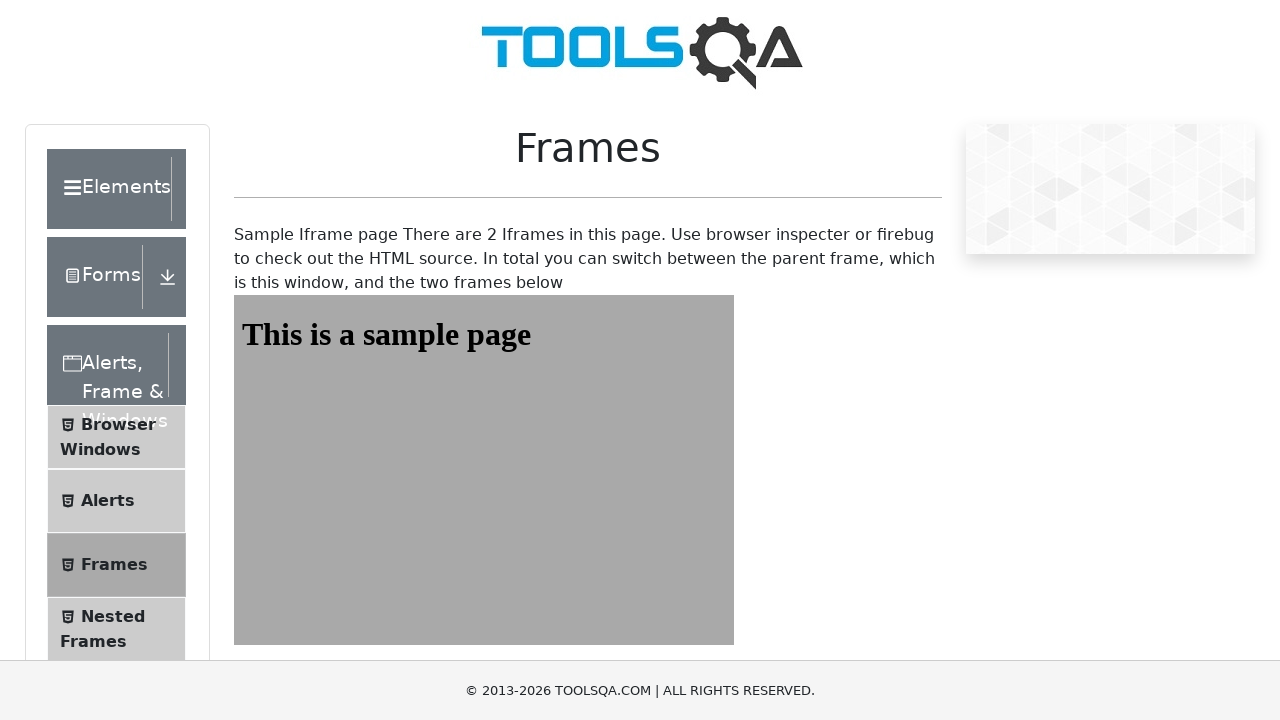

Switched to second iframe (frame2)
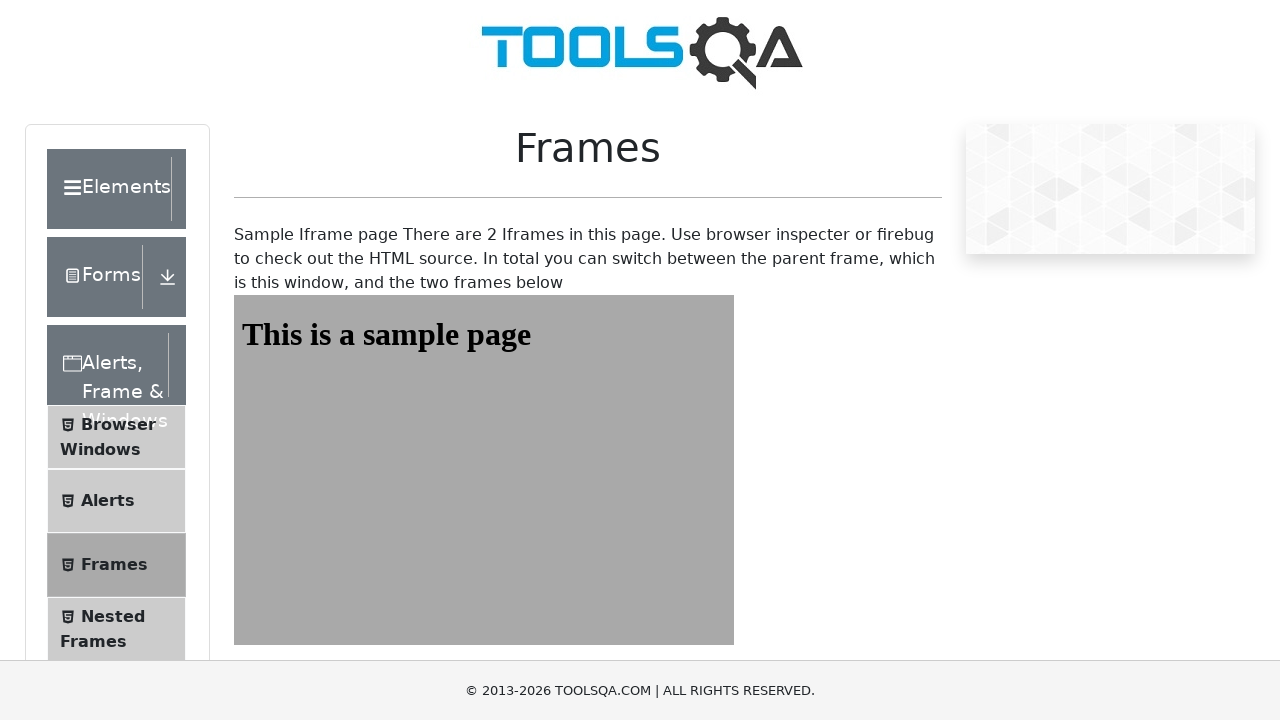

Located h1#sampleHeading element in second frame
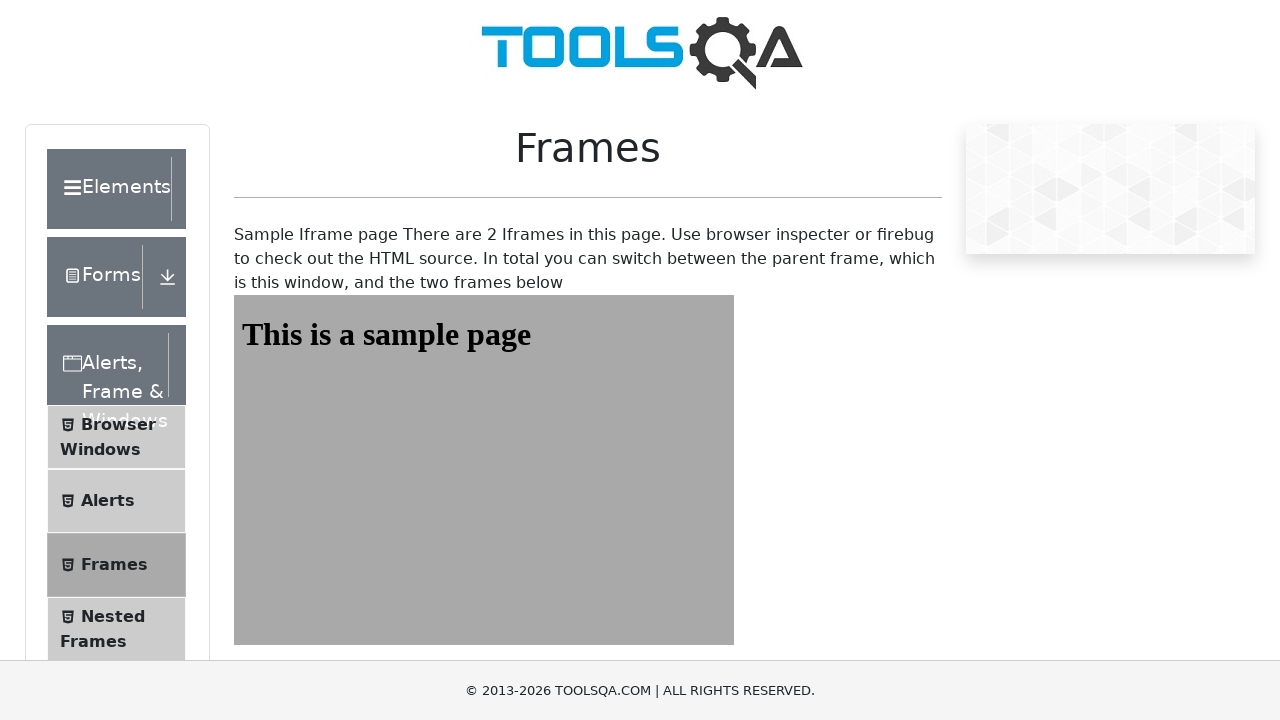

Retrieved text content from second frame: 'This is a sample page'
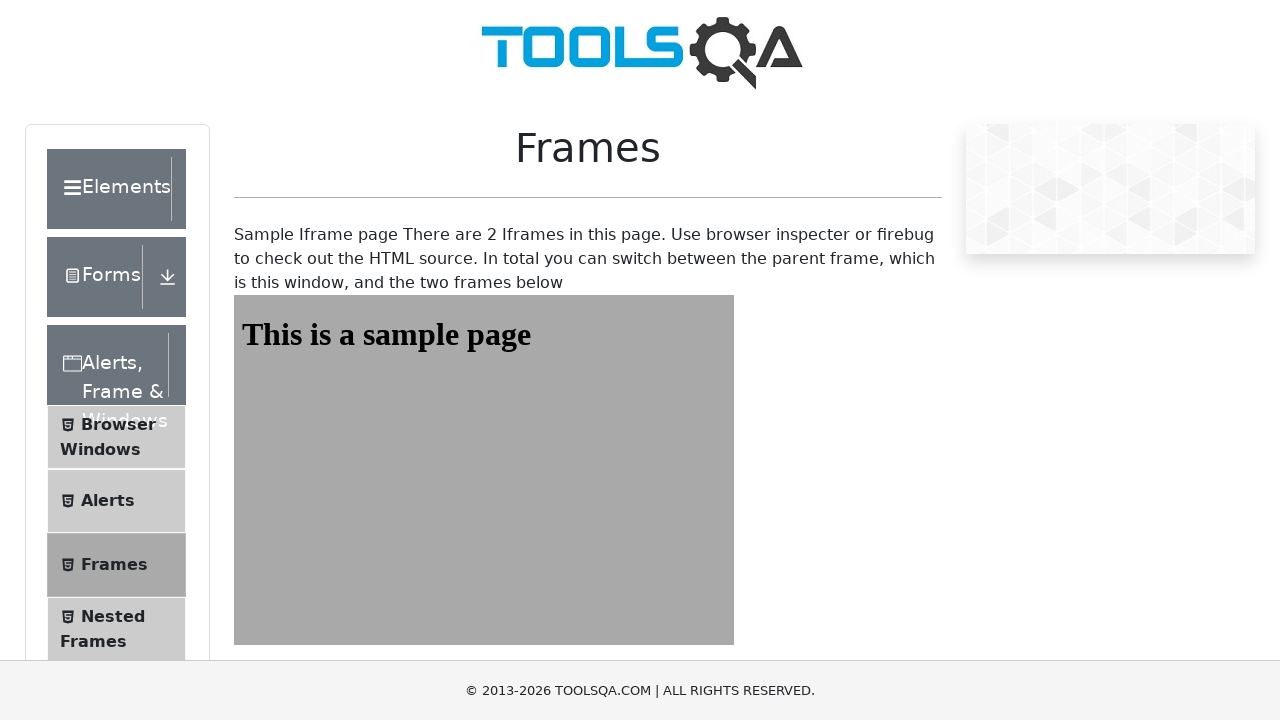

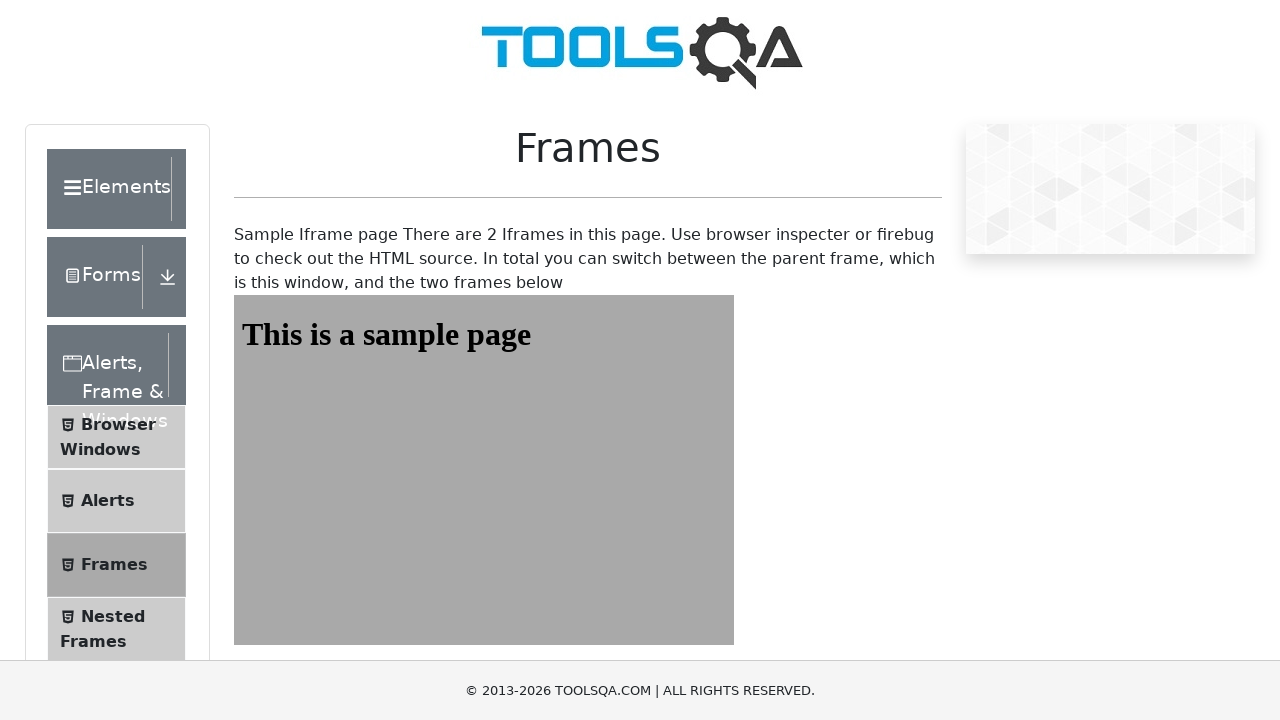